Tests alert handling by clicking the alert button and accepting the alert dialog

Starting URL: https://demoqa.com/alerts

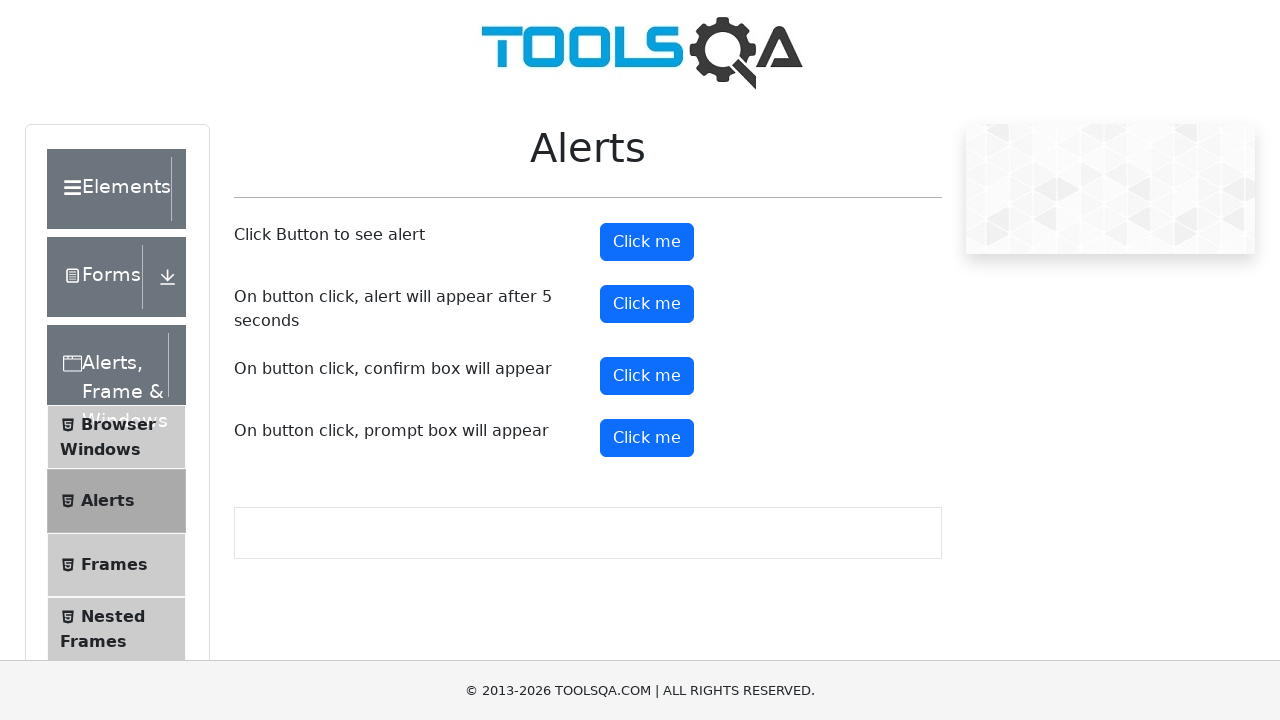

Set up dialog handler to accept alerts
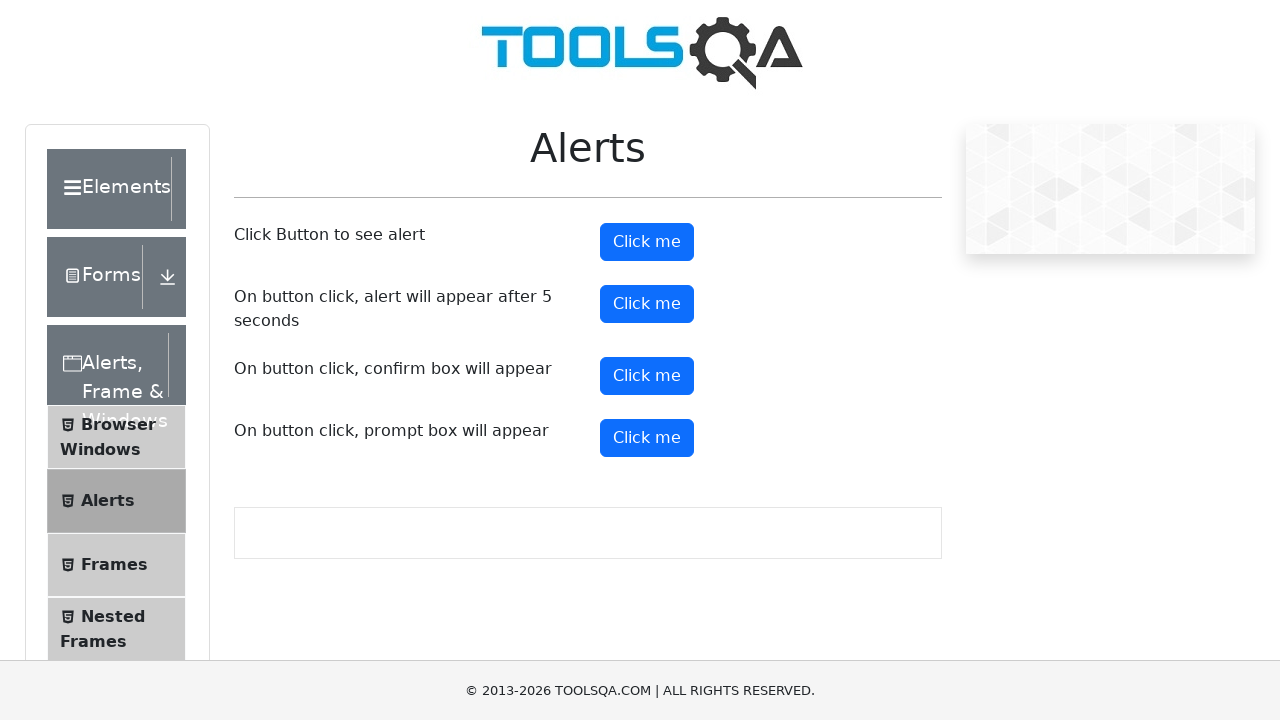

Clicked the alert button at (647, 242) on #alertButton
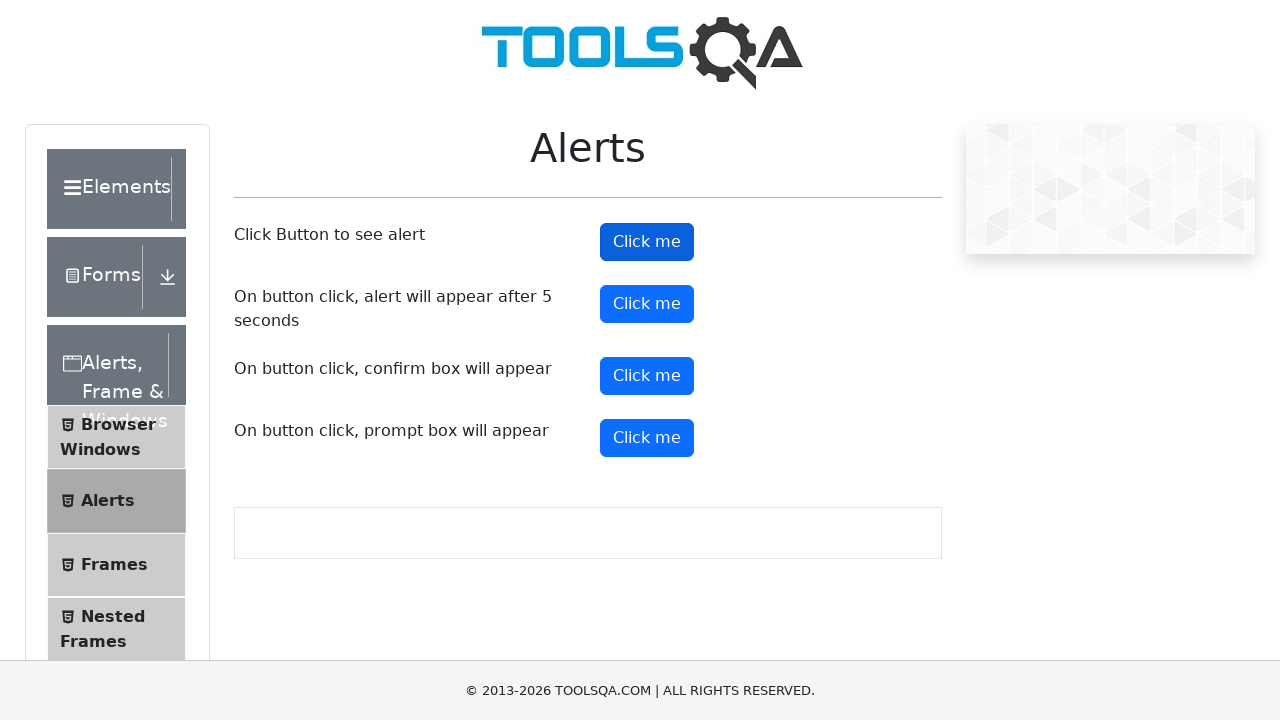

Waited 1 second to ensure alert was handled
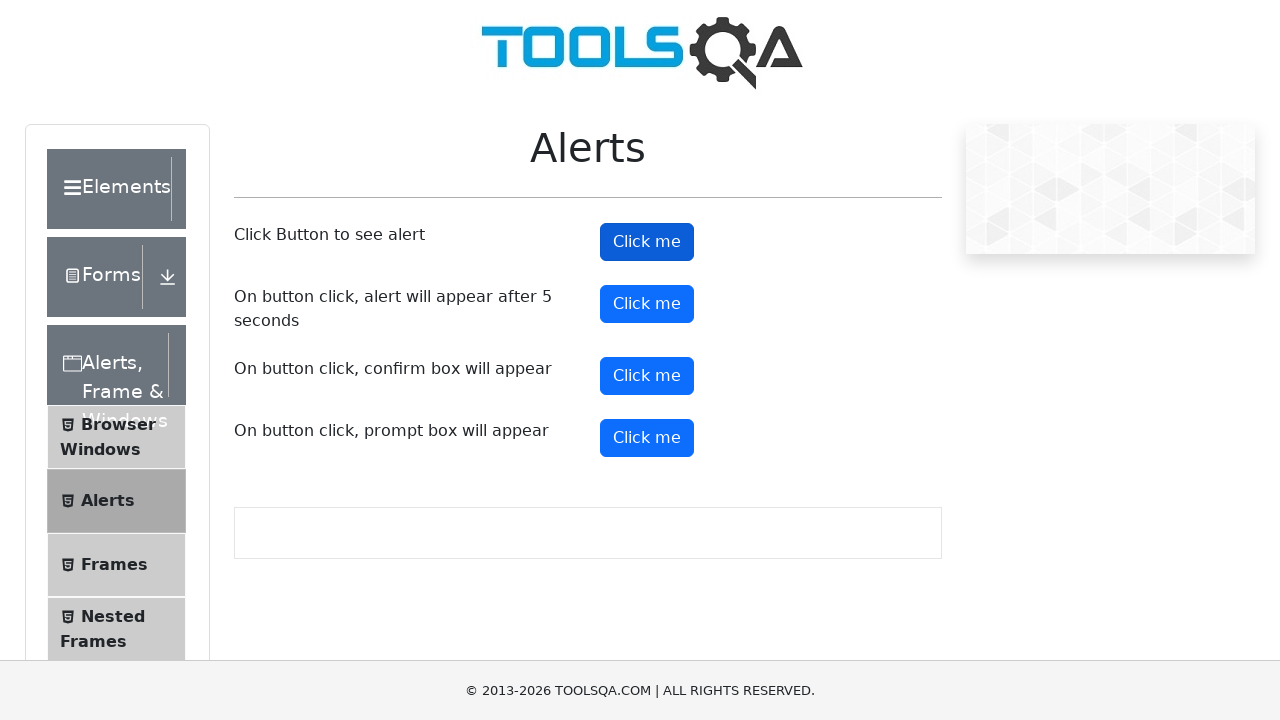

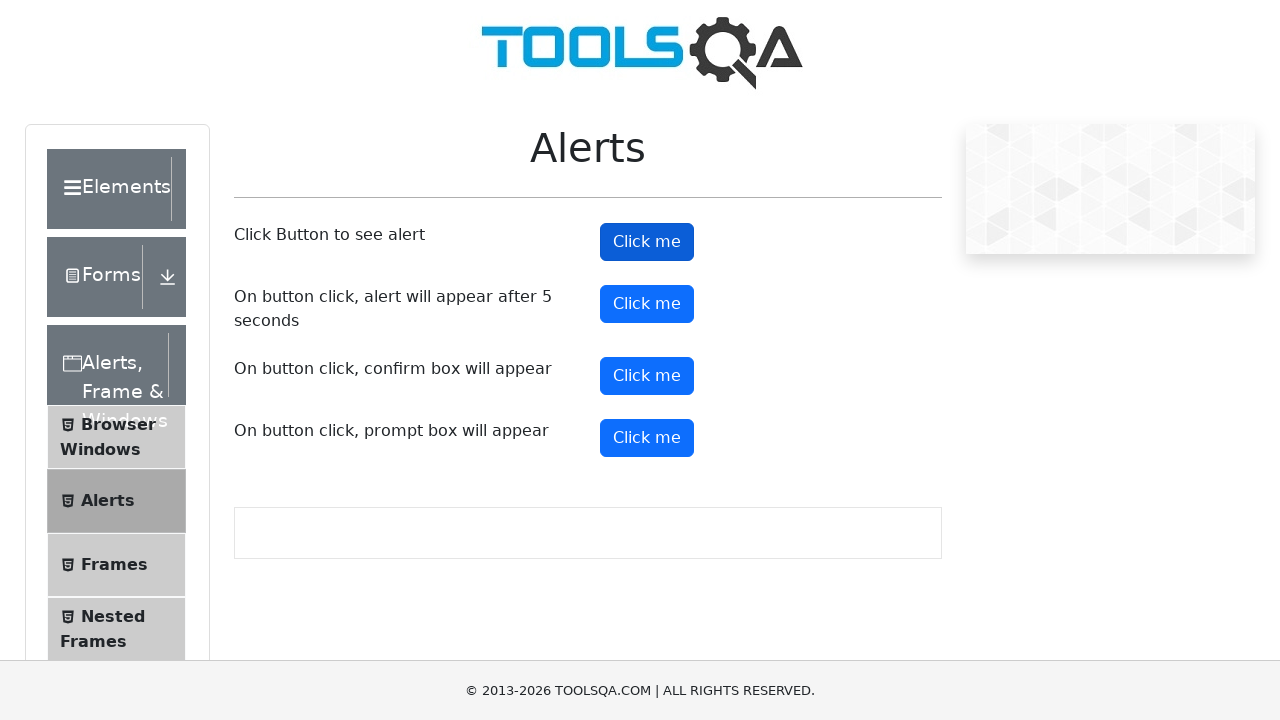